Tests adding multiple todo items to the list and verifying they appear correctly

Starting URL: https://demo.playwright.dev/todomvc

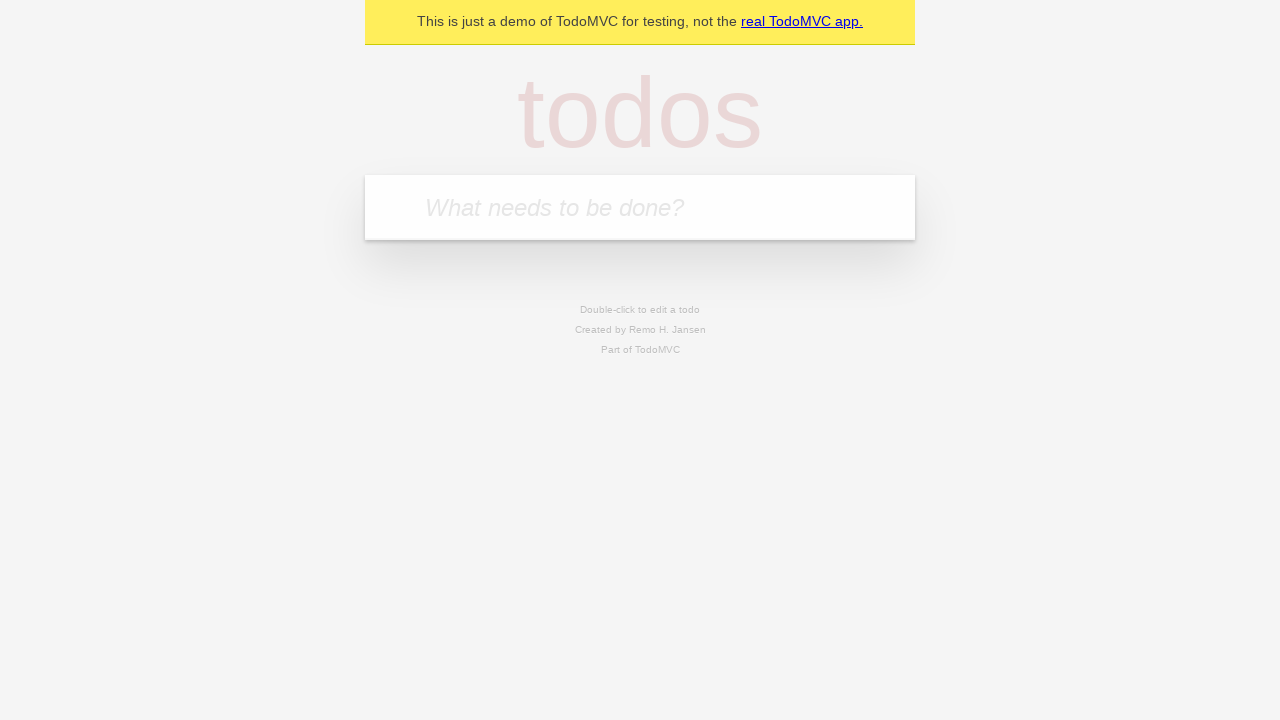

Located the 'What needs to be done?' input field
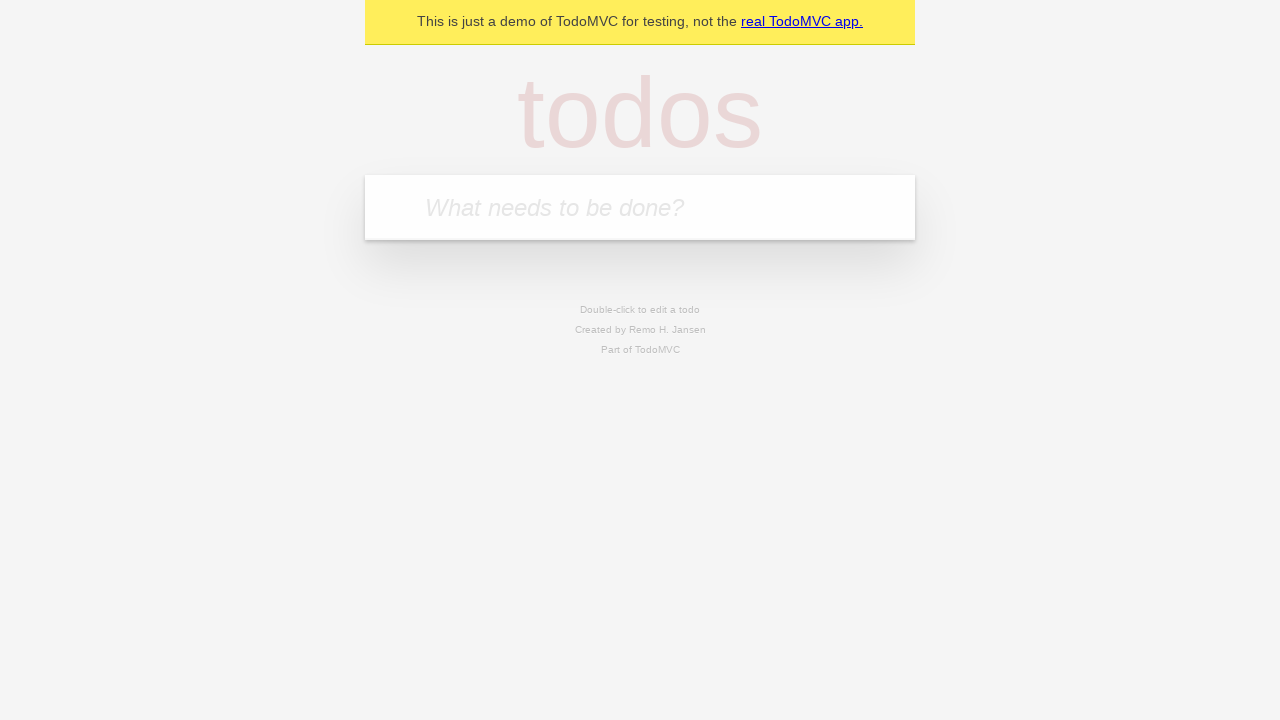

Filled input field with first todo item 'buy some cheese' on internal:attr=[placeholder="What needs to be done?"i]
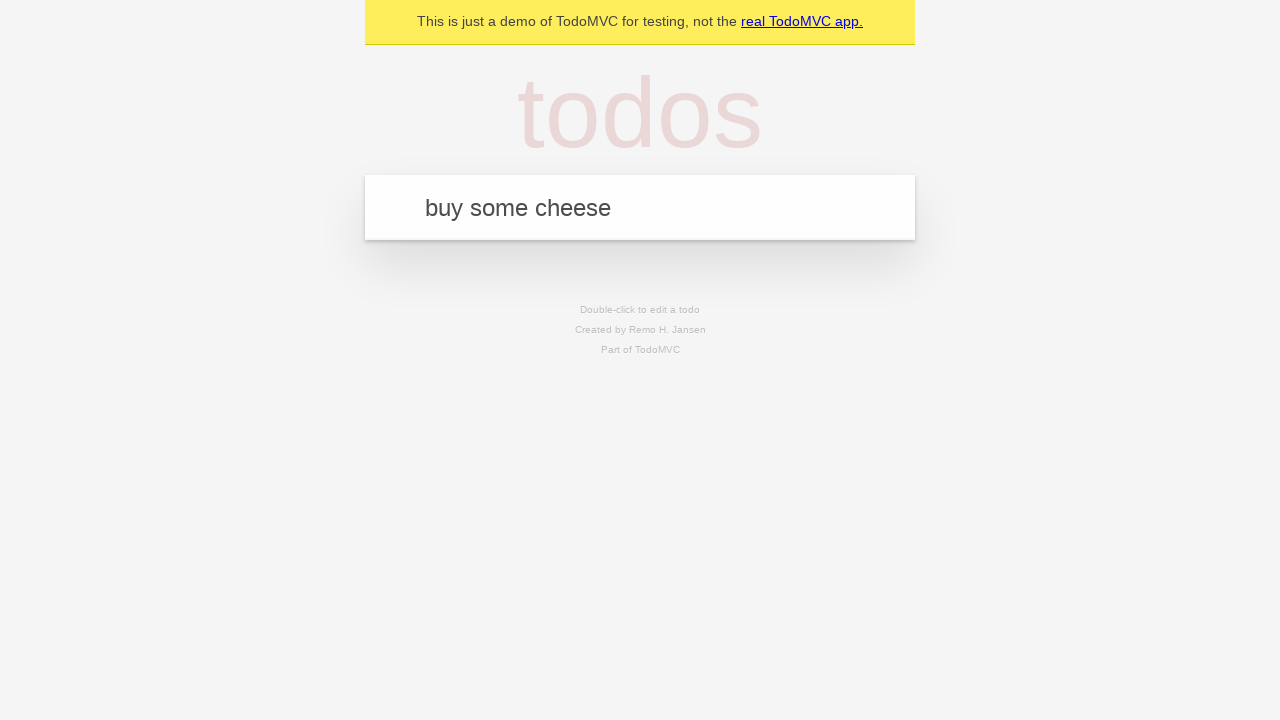

Pressed Enter to add first todo item on internal:attr=[placeholder="What needs to be done?"i]
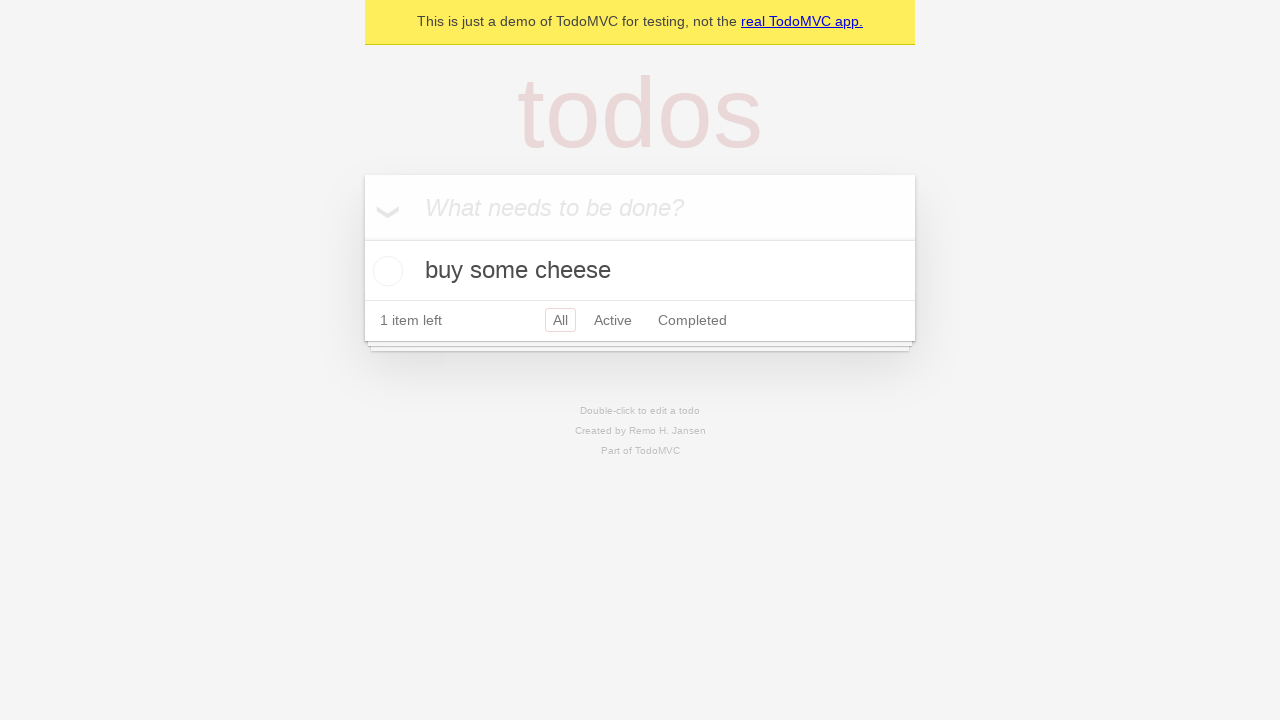

First todo item appeared in the list
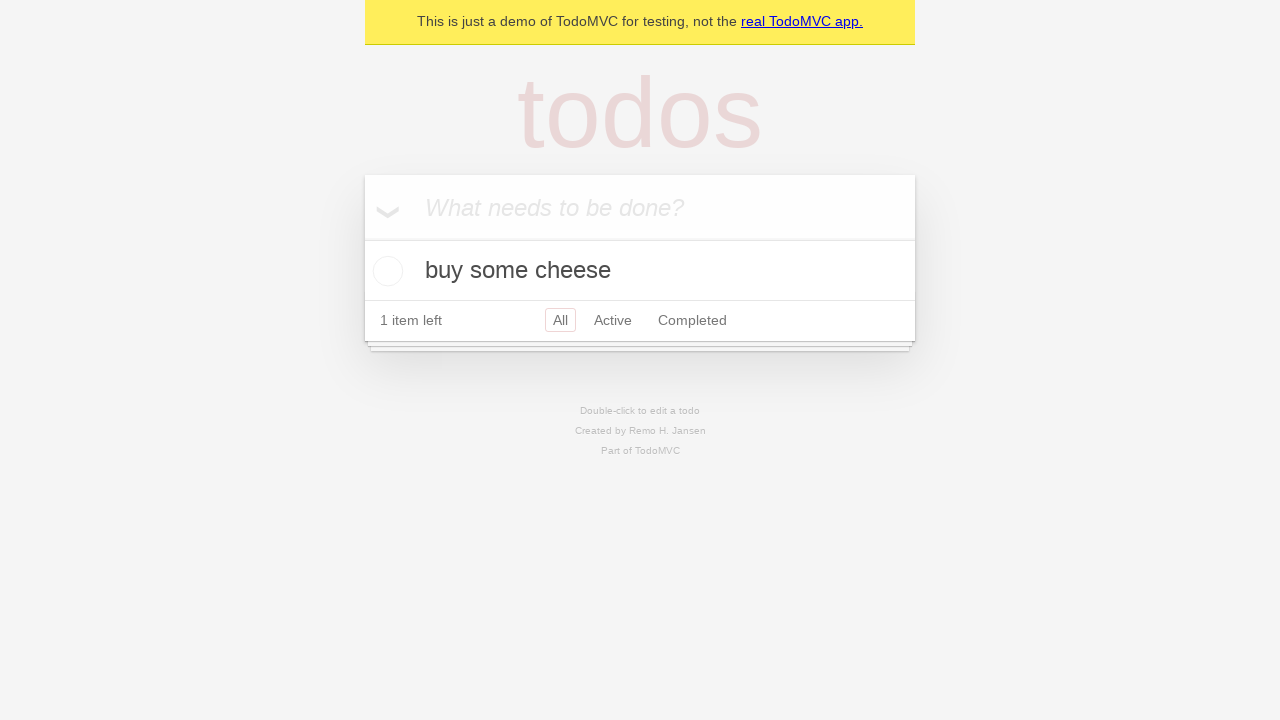

Filled input field with second todo item 'feed the cat' on internal:attr=[placeholder="What needs to be done?"i]
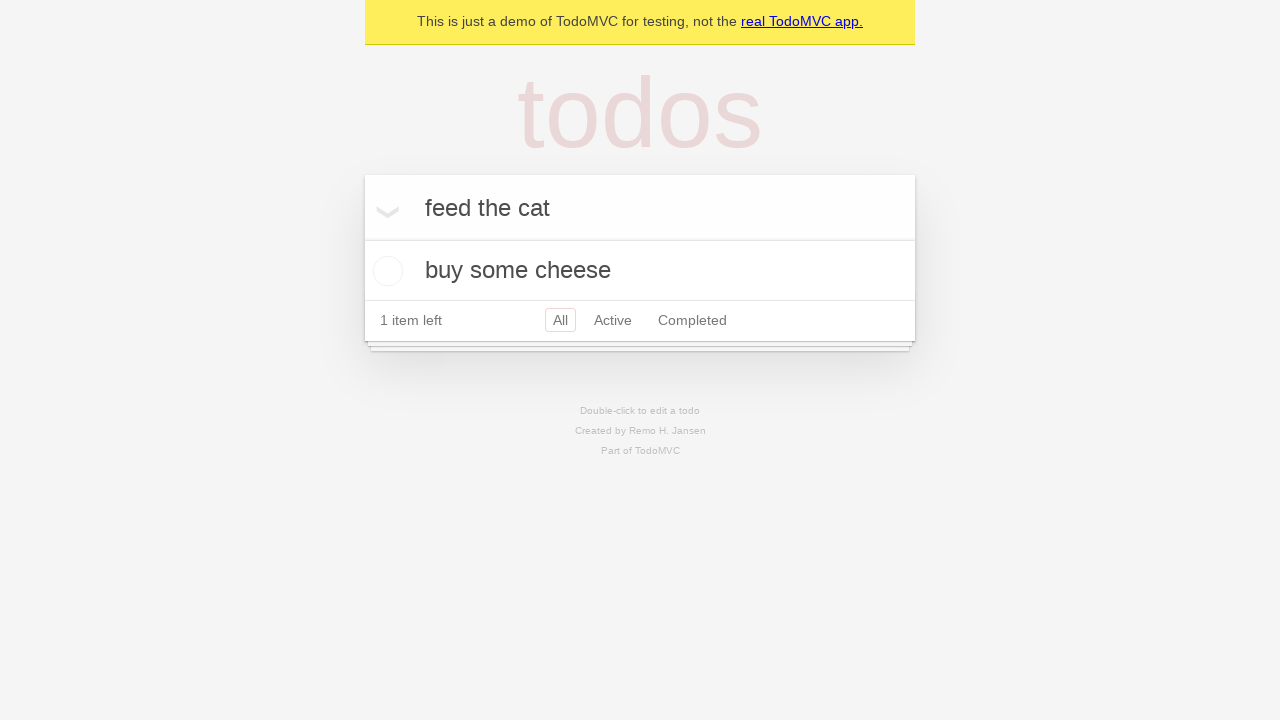

Pressed Enter to add second todo item on internal:attr=[placeholder="What needs to be done?"i]
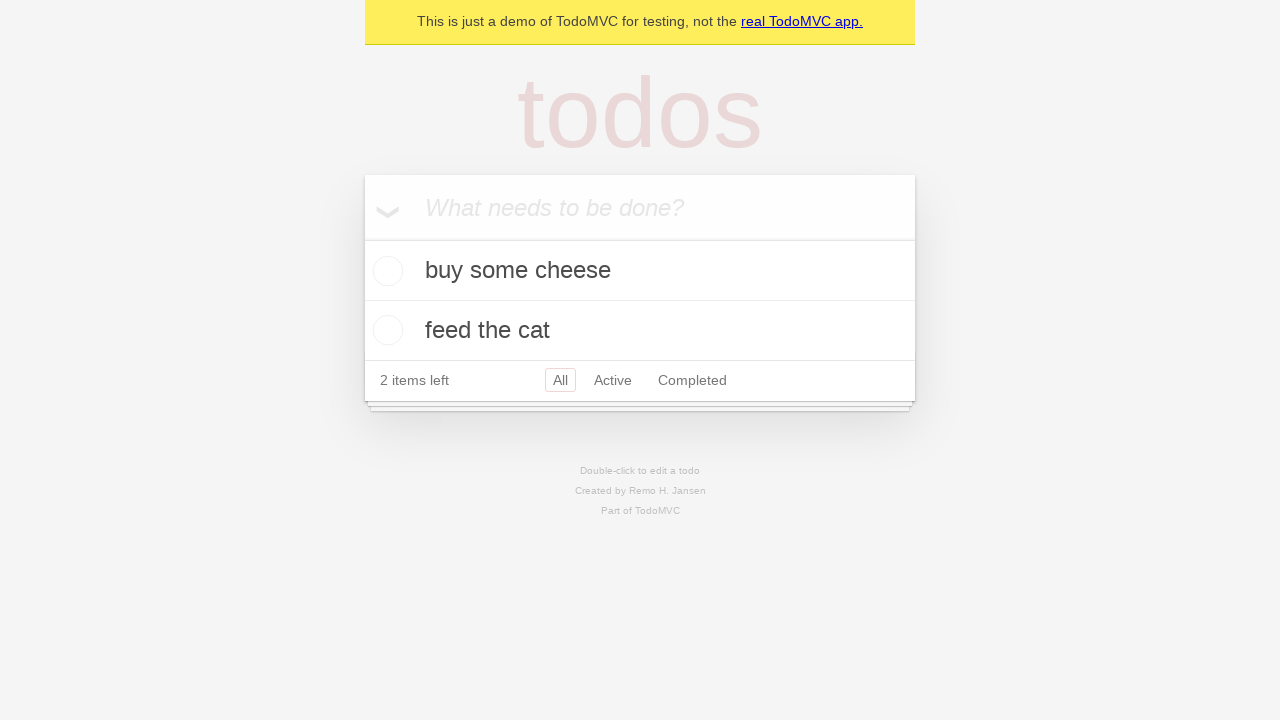

Second todo item appeared in the list
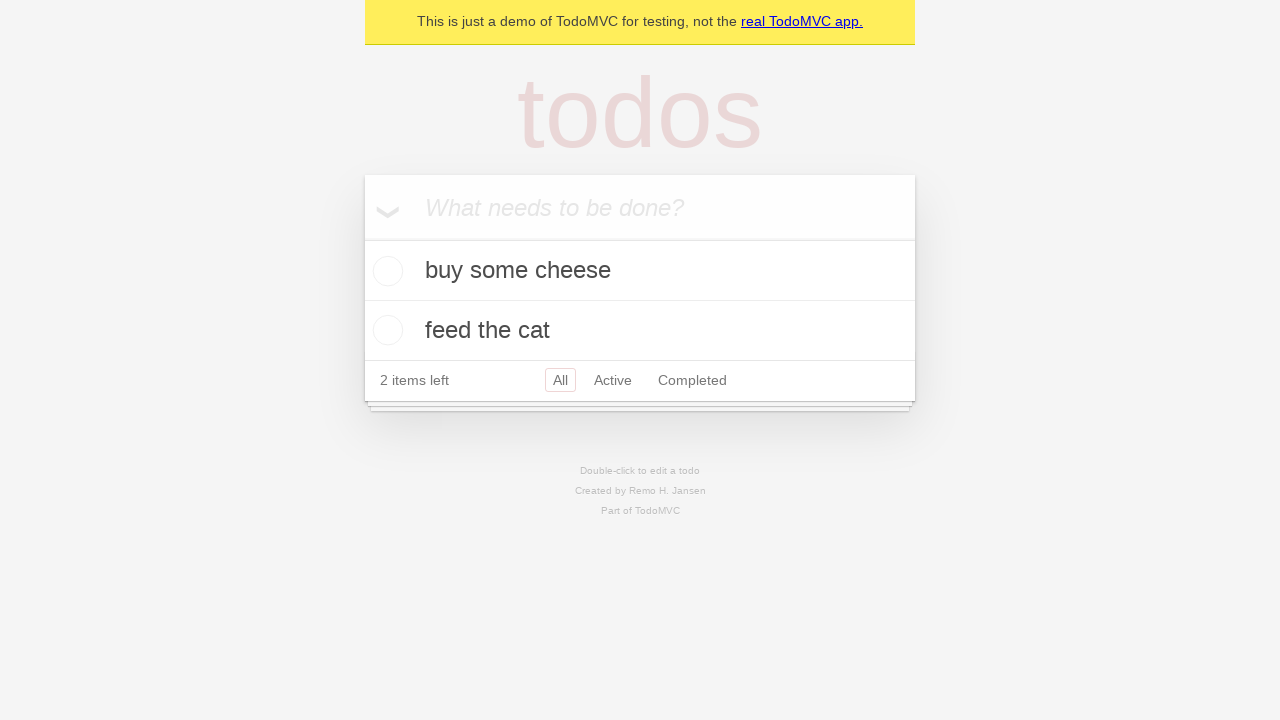

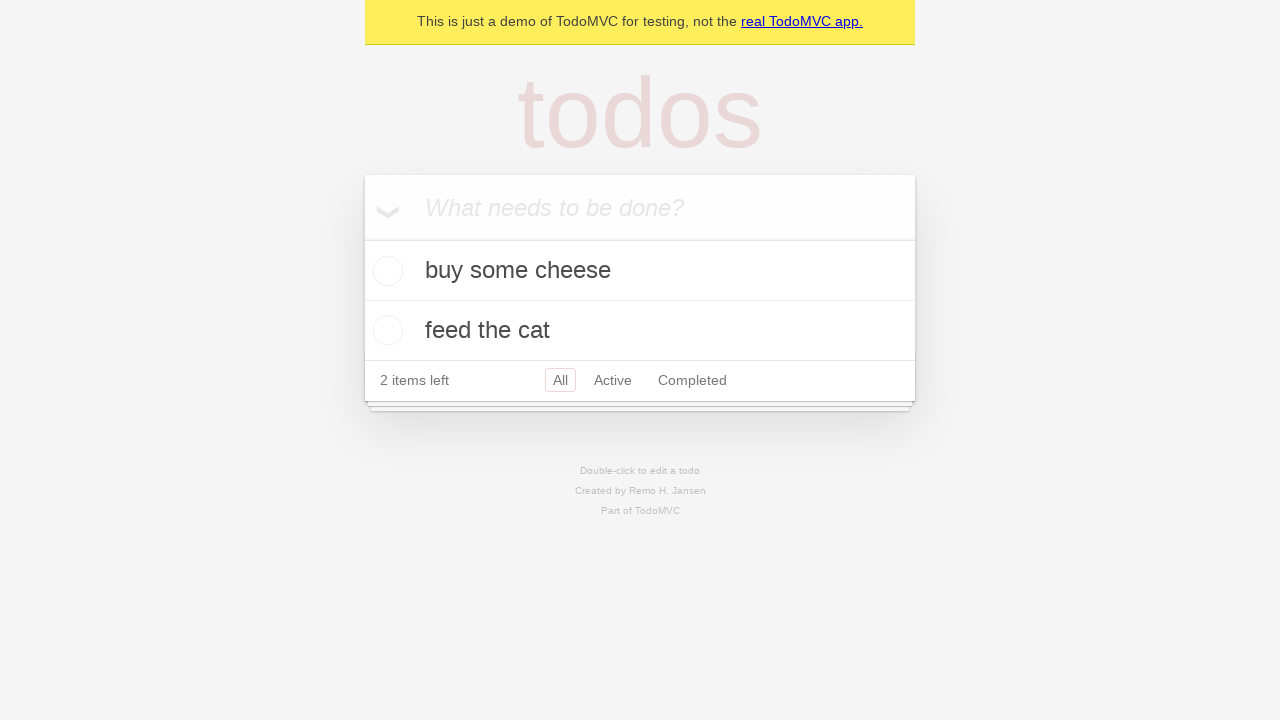